Tests that entered text is trimmed when editing a todo item

Starting URL: https://demo.playwright.dev/todomvc

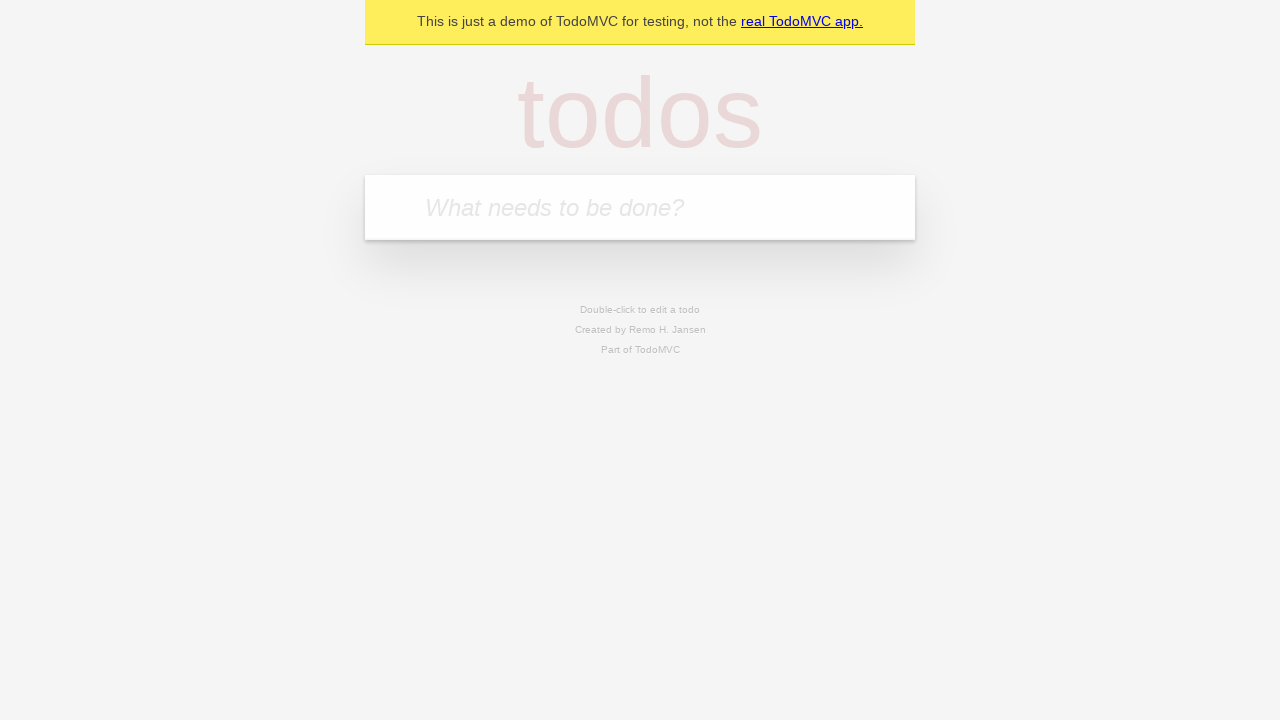

Located the new todo input field
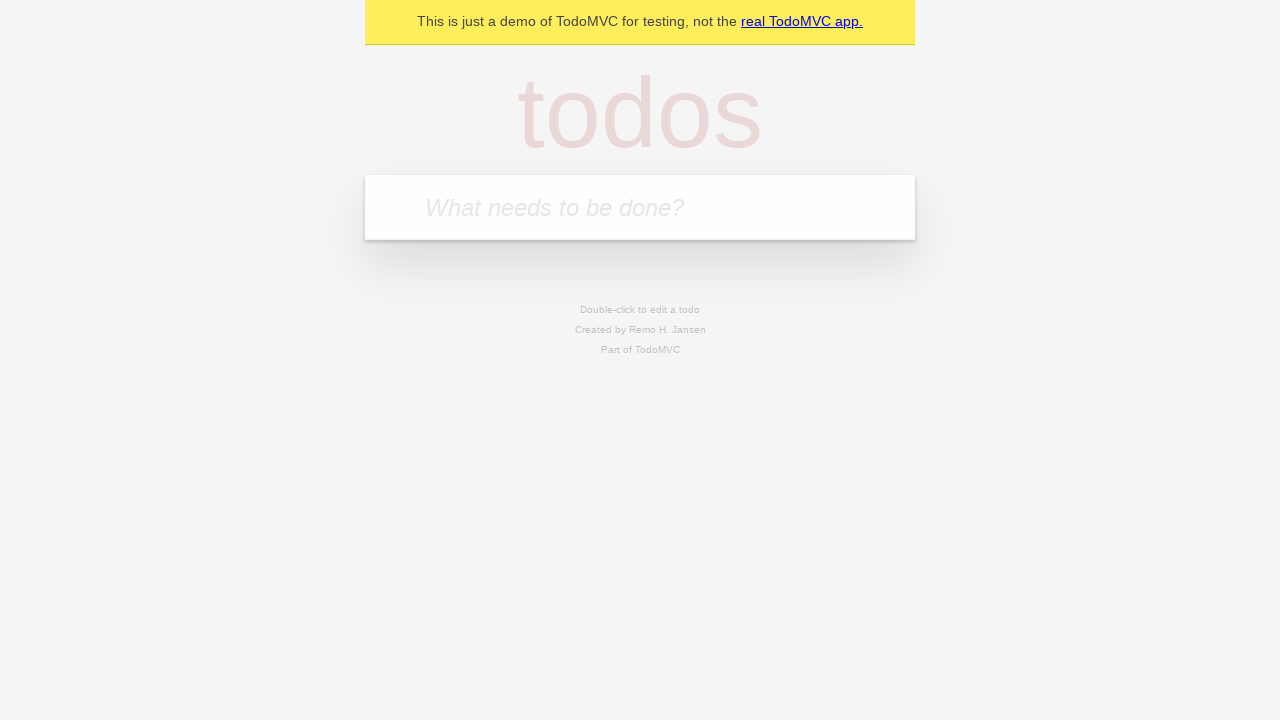

Filled first todo with 'buy some cheese' on internal:attr=[placeholder="What needs to be done?"i]
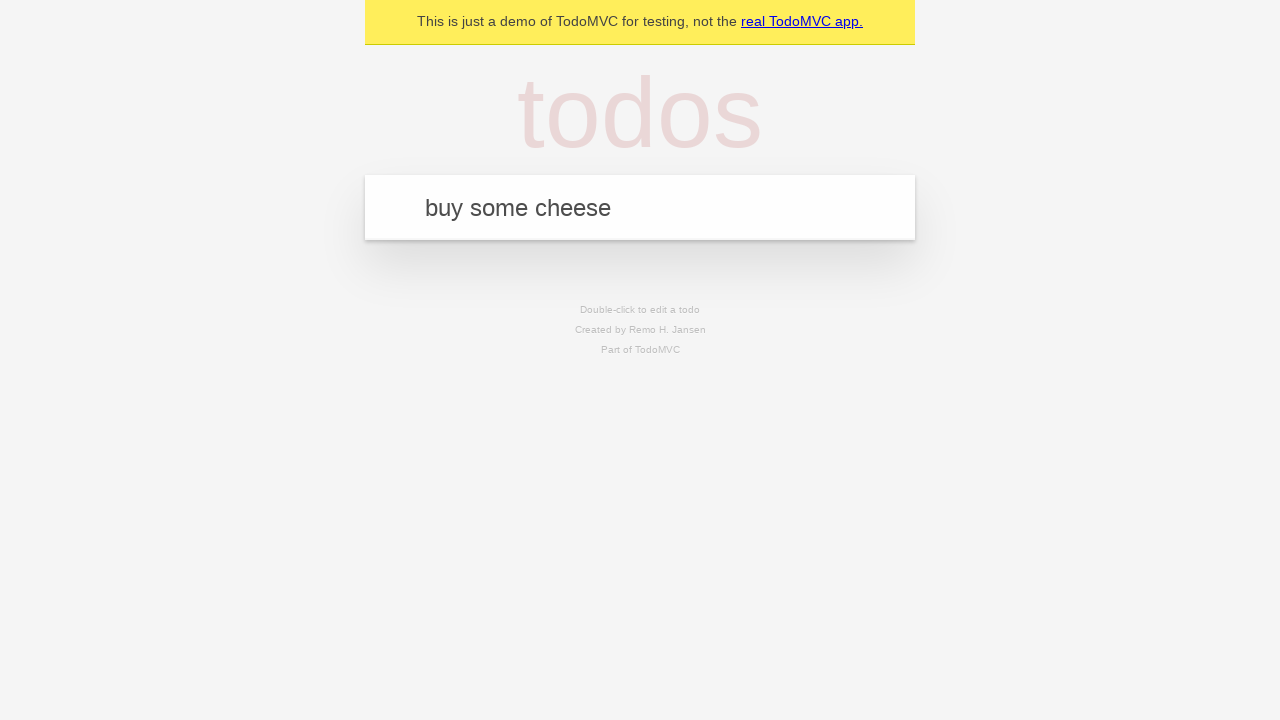

Pressed Enter to add first todo on internal:attr=[placeholder="What needs to be done?"i]
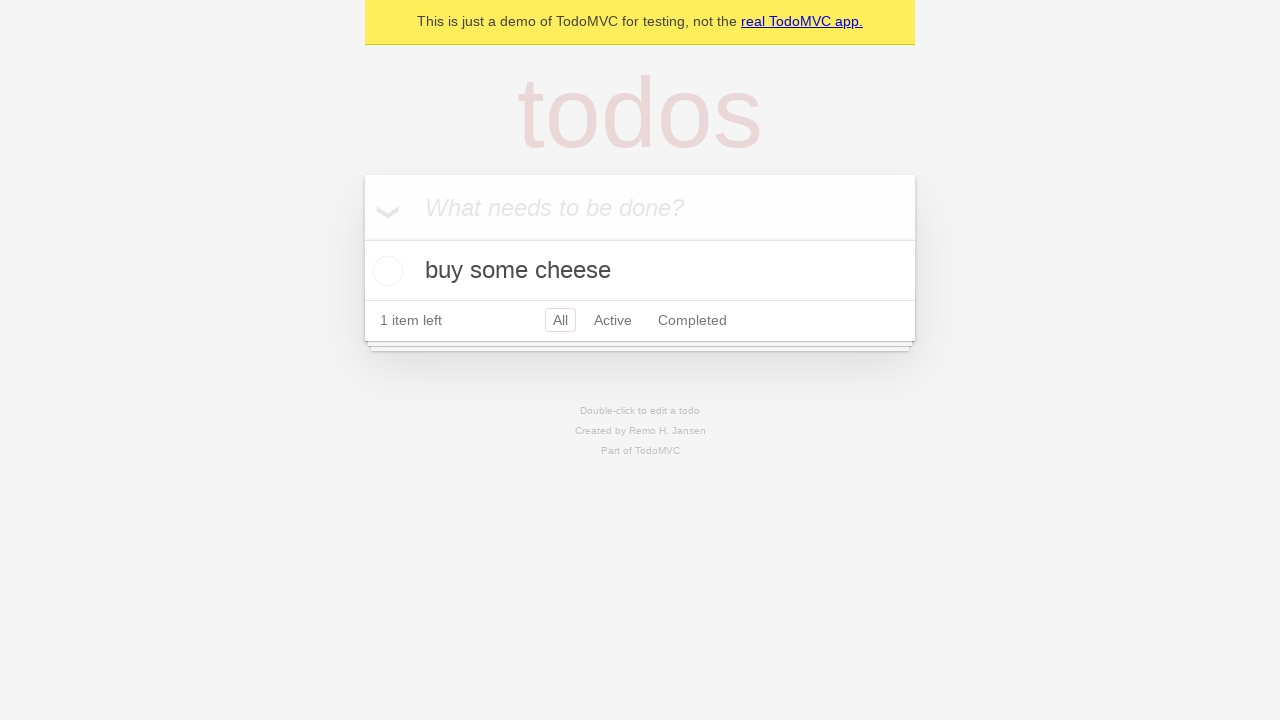

Filled second todo with 'feed the cat' on internal:attr=[placeholder="What needs to be done?"i]
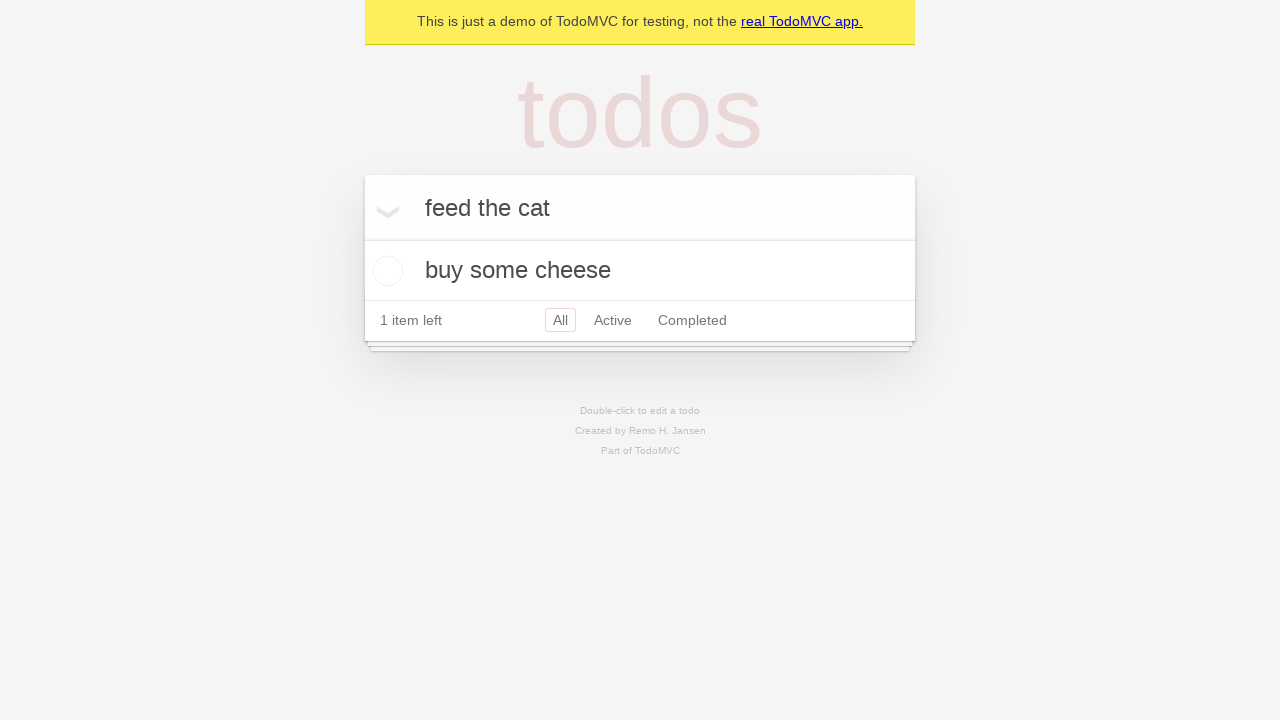

Pressed Enter to add second todo on internal:attr=[placeholder="What needs to be done?"i]
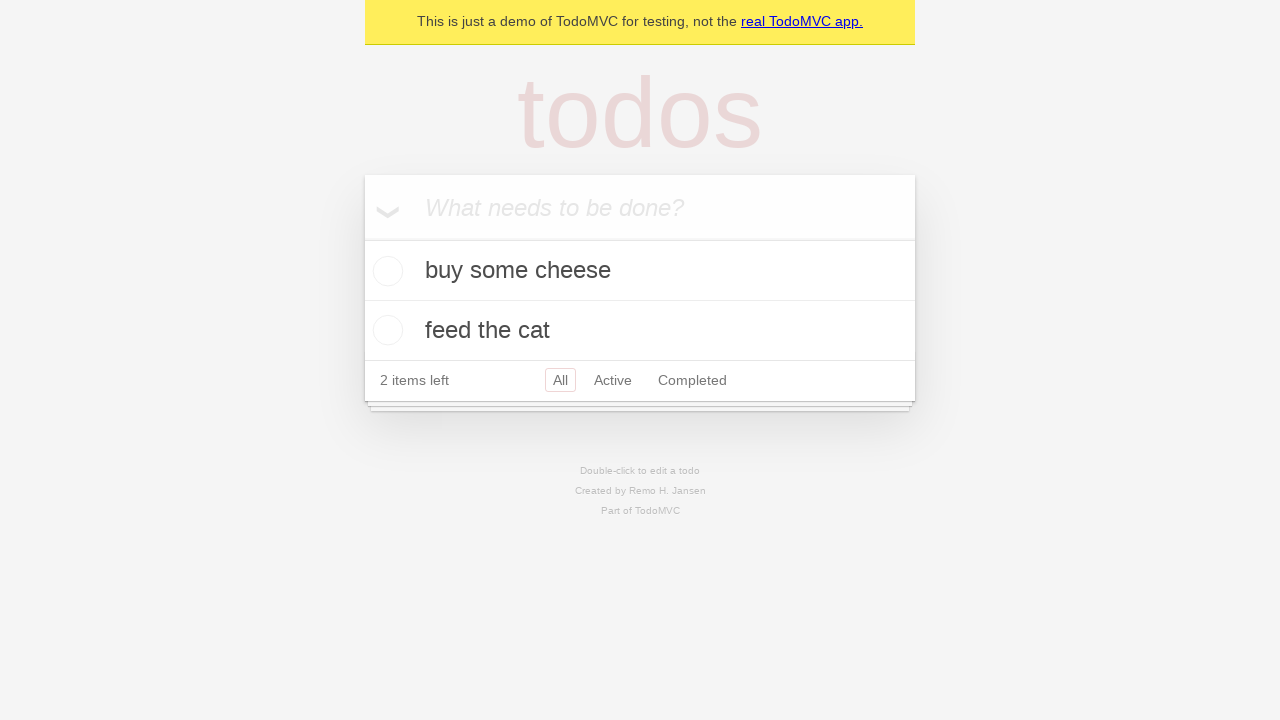

Filled third todo with 'book a doctors appointment' on internal:attr=[placeholder="What needs to be done?"i]
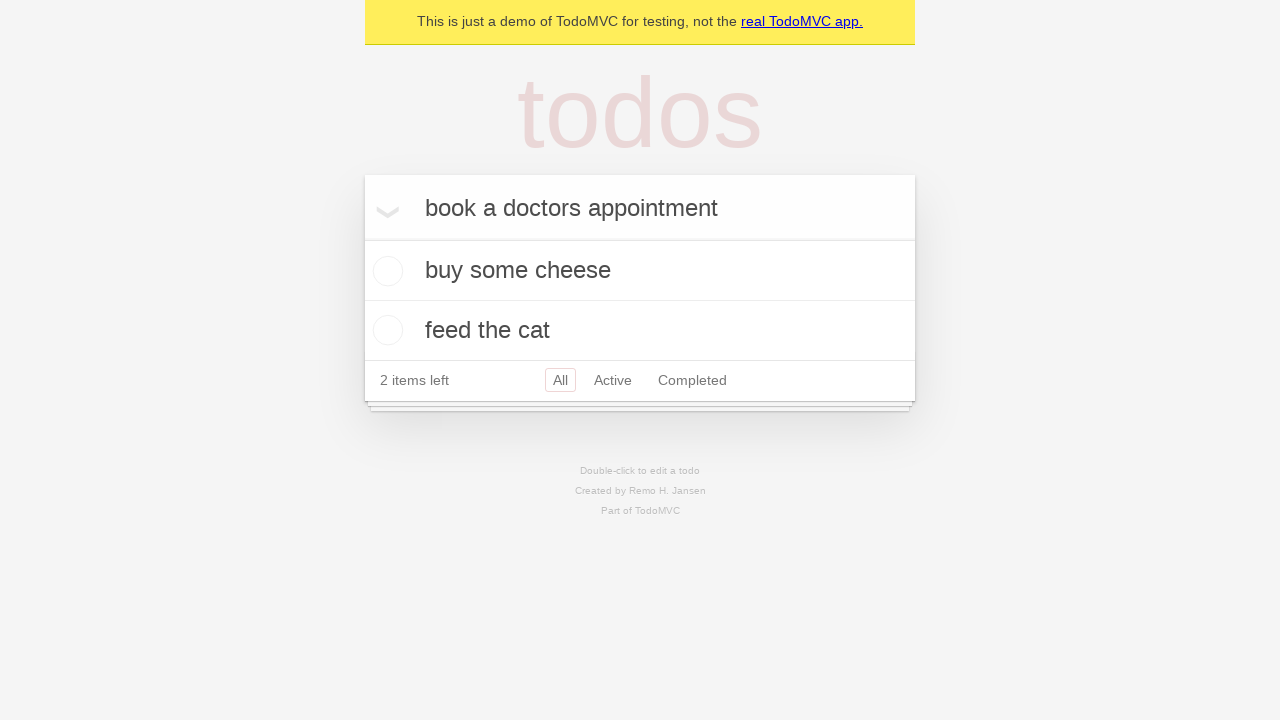

Pressed Enter to add third todo on internal:attr=[placeholder="What needs to be done?"i]
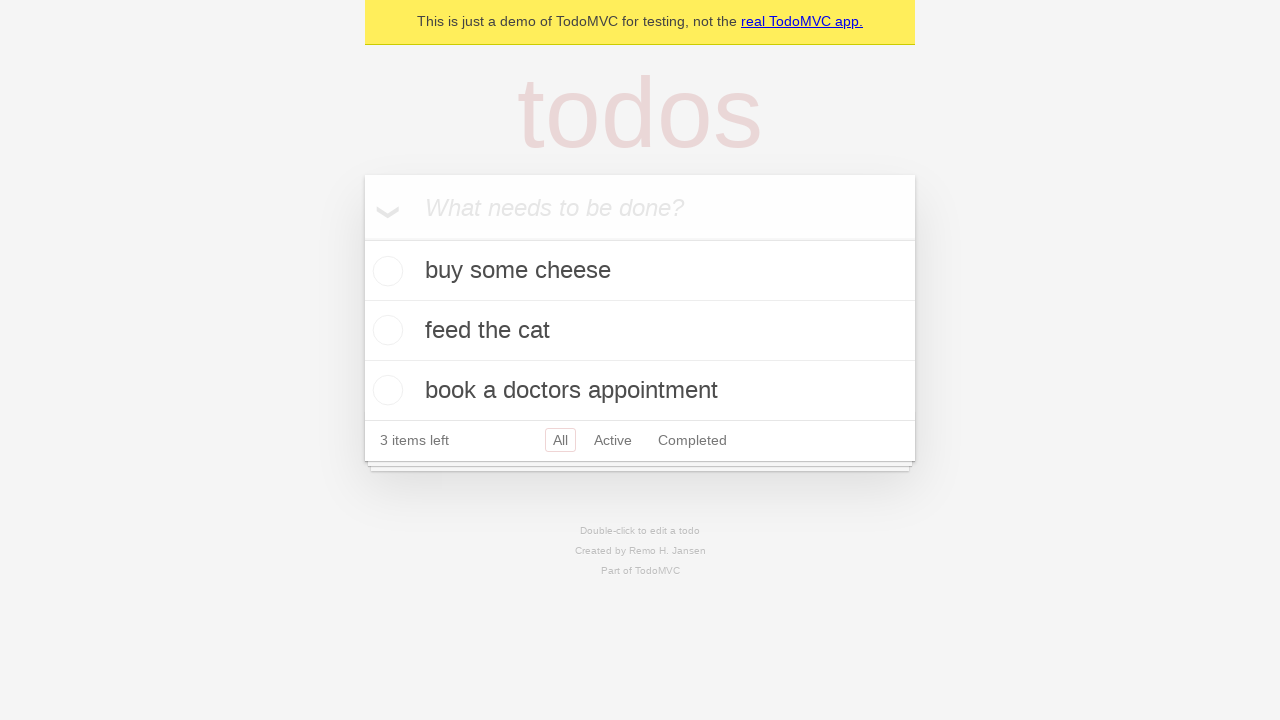

Located all todo items
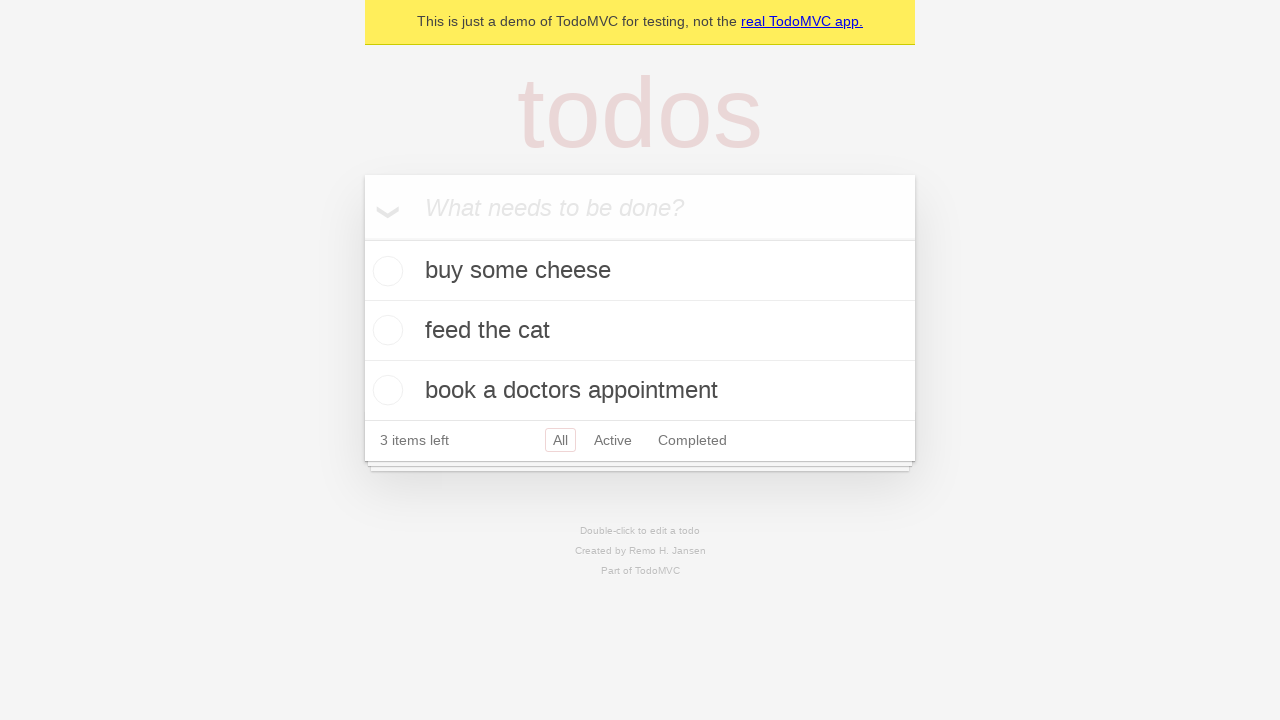

Double-clicked second todo item to enter edit mode at (640, 331) on internal:testid=[data-testid="todo-item"s] >> nth=1
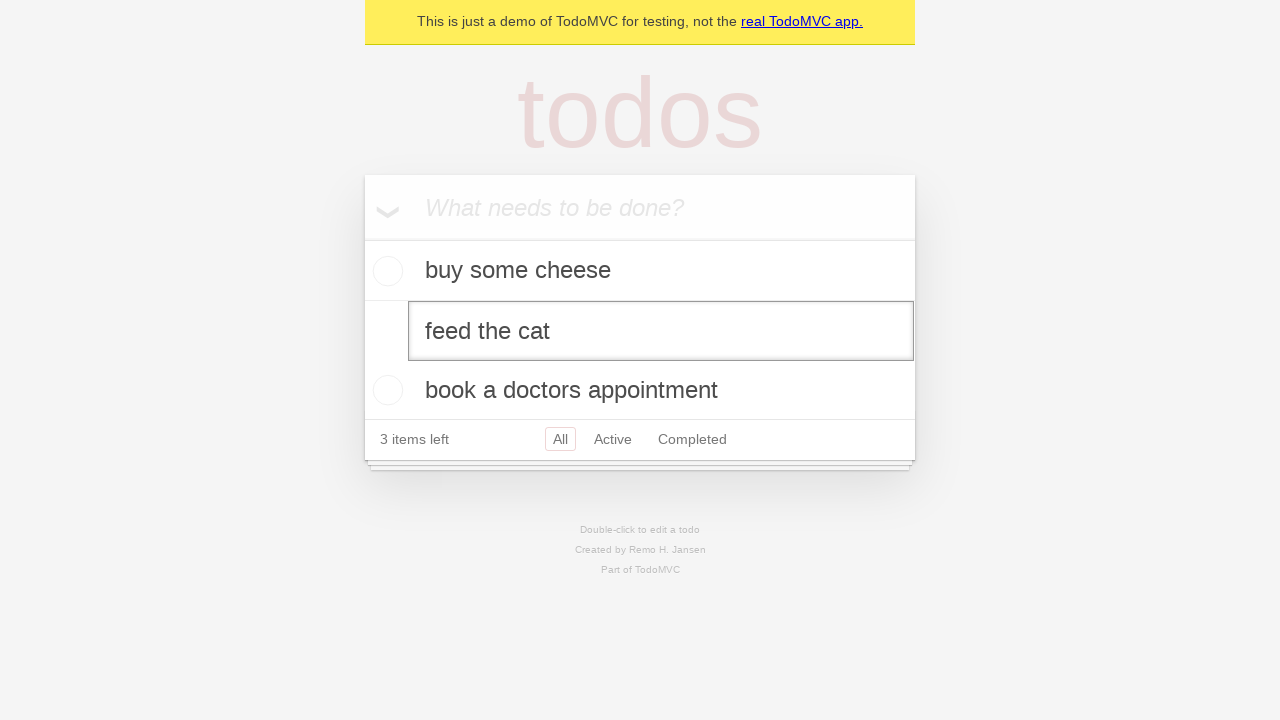

Located the edit textbox for second todo
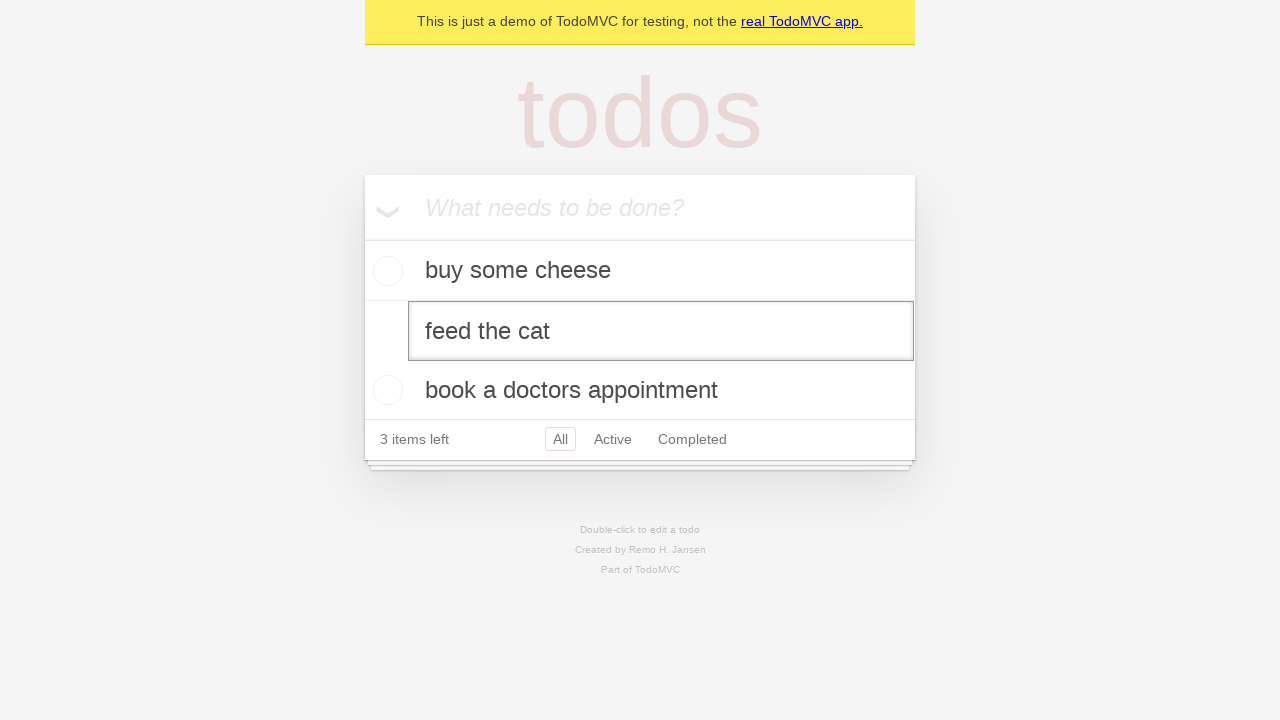

Filled edit field with 'buy some sausages' surrounded by whitespace on internal:testid=[data-testid="todo-item"s] >> nth=1 >> internal:role=textbox[nam
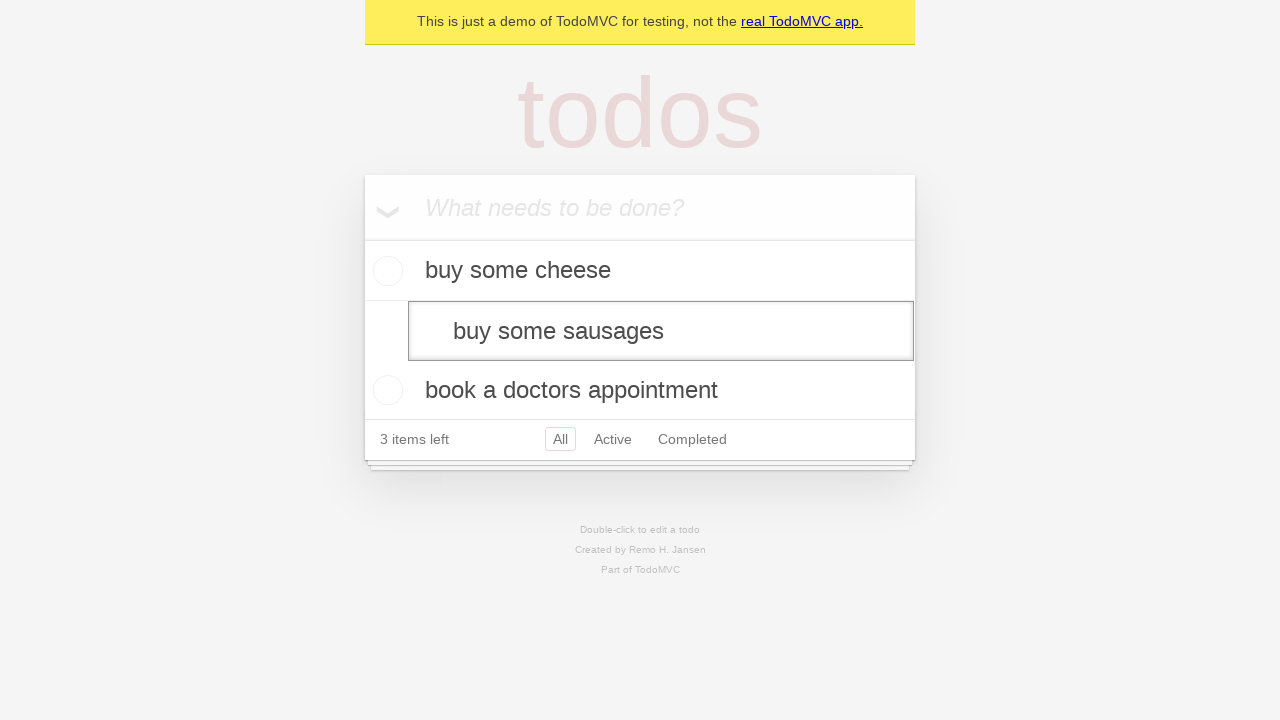

Pressed Enter to confirm edit and verify text is trimmed on internal:testid=[data-testid="todo-item"s] >> nth=1 >> internal:role=textbox[nam
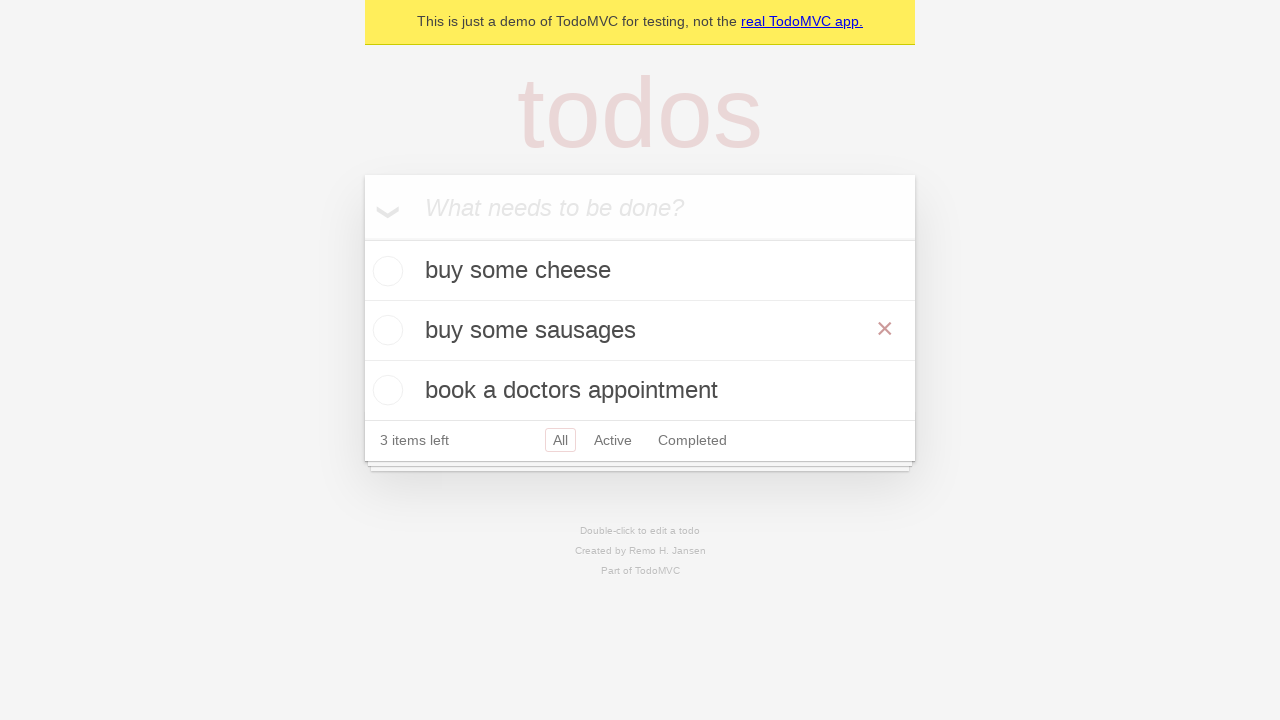

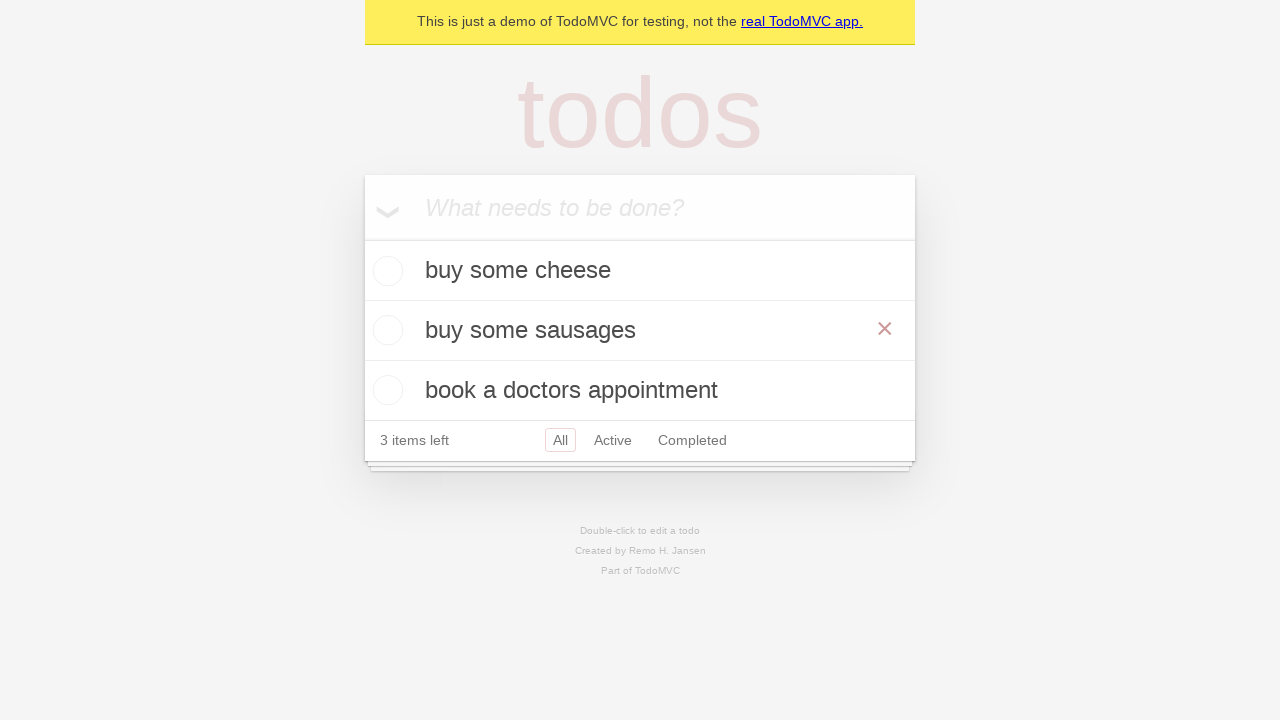